Tests the ParaBank user registration form by filling in all required fields (personal information, address, contact details, and account credentials) and submitting the form.

Starting URL: https://parabank.parasoft.com/parabank/register.htm

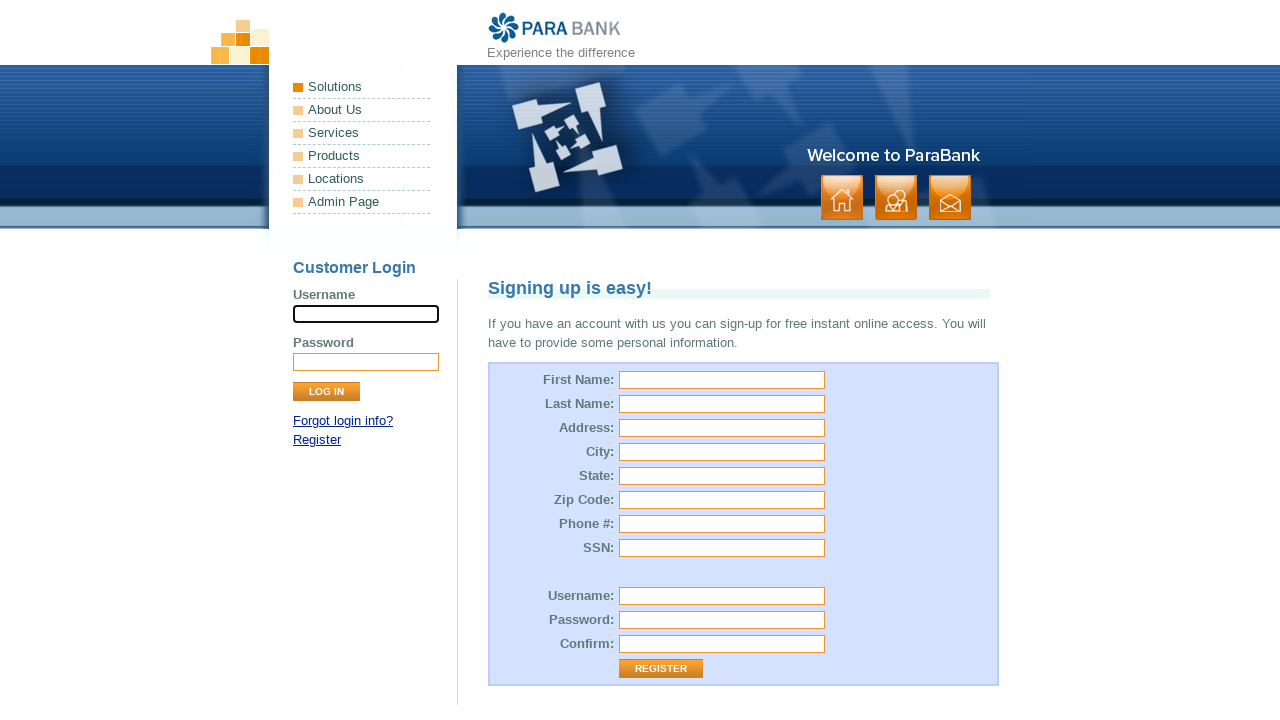

Filled first name field with 'Marcus' on #customer\.firstName
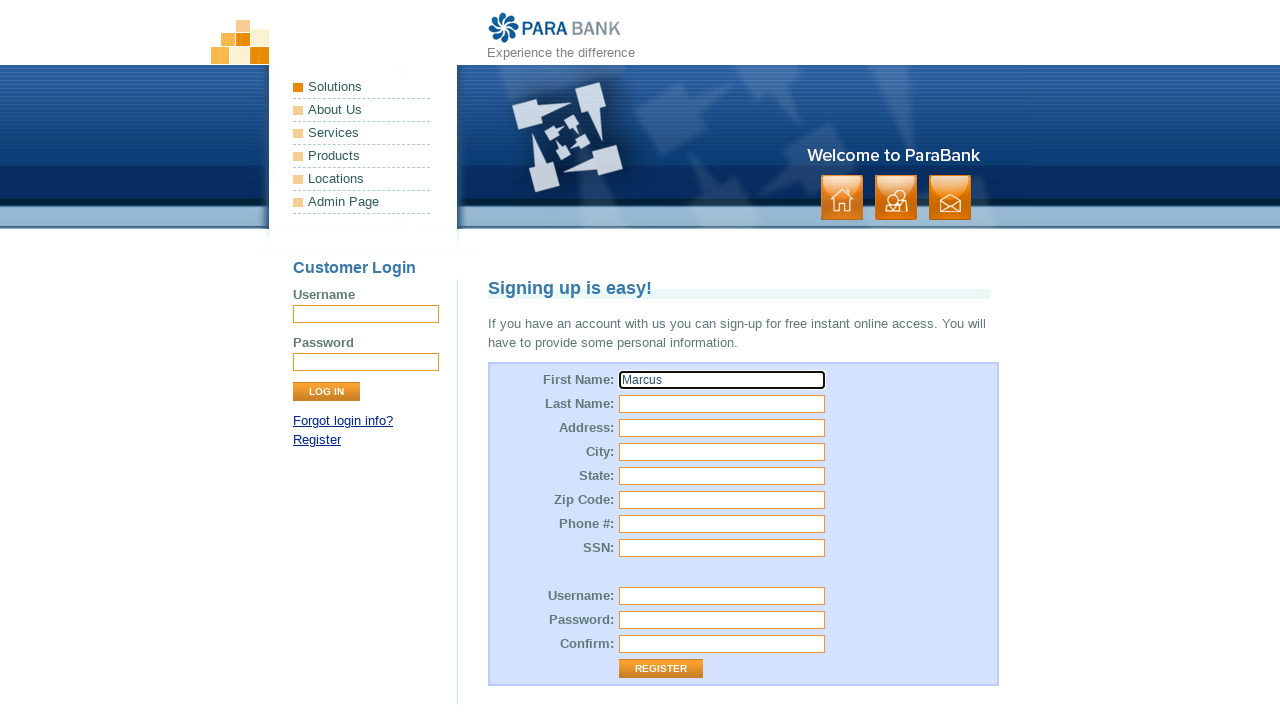

Filled last name field with 'Thompson' on #customer\.lastName
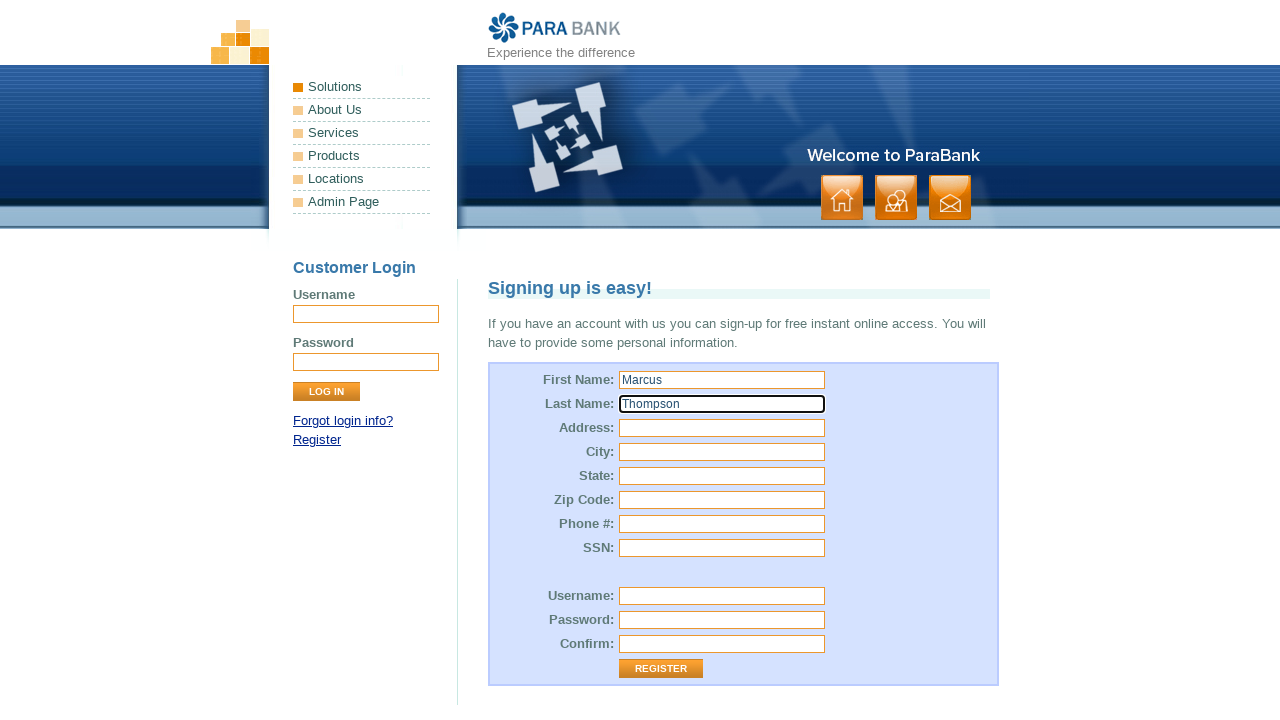

Filled street address field with '742 Evergreen Terrace' on #customer\.address\.street
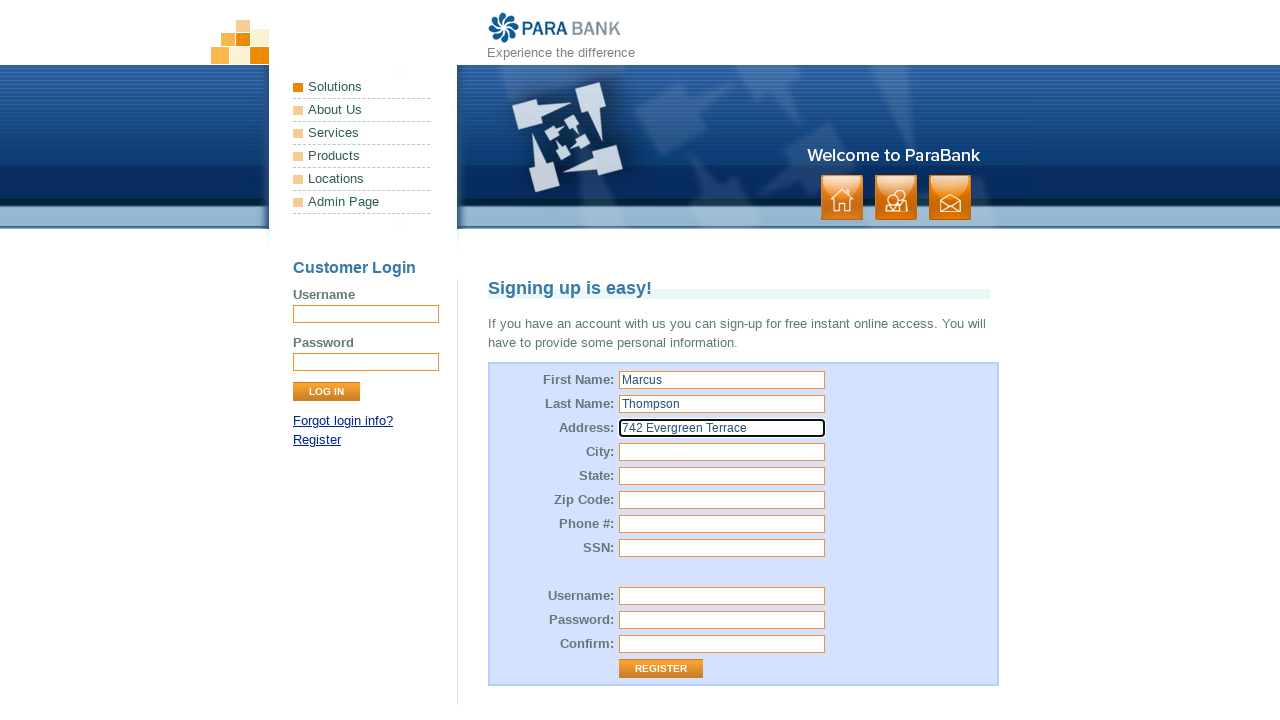

Filled city field with 'Springfield' on #customer\.address\.city
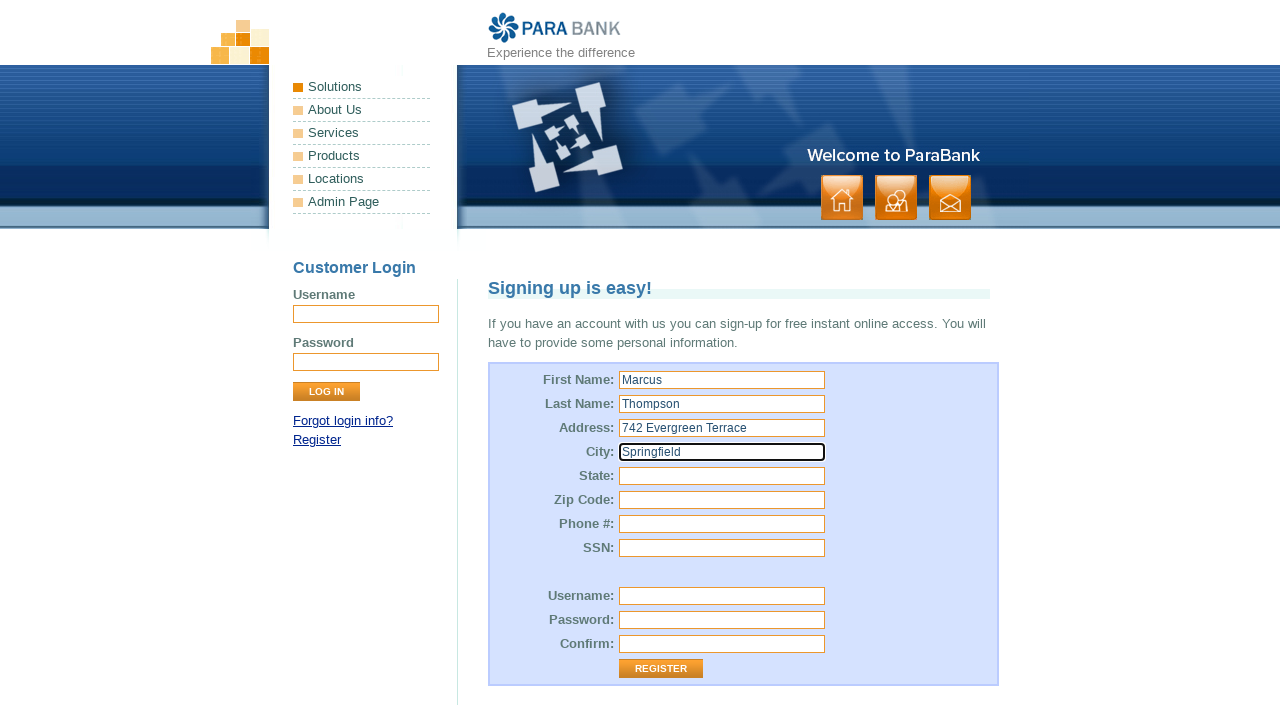

Filled state field with 'Illinois' on #customer\.address\.state
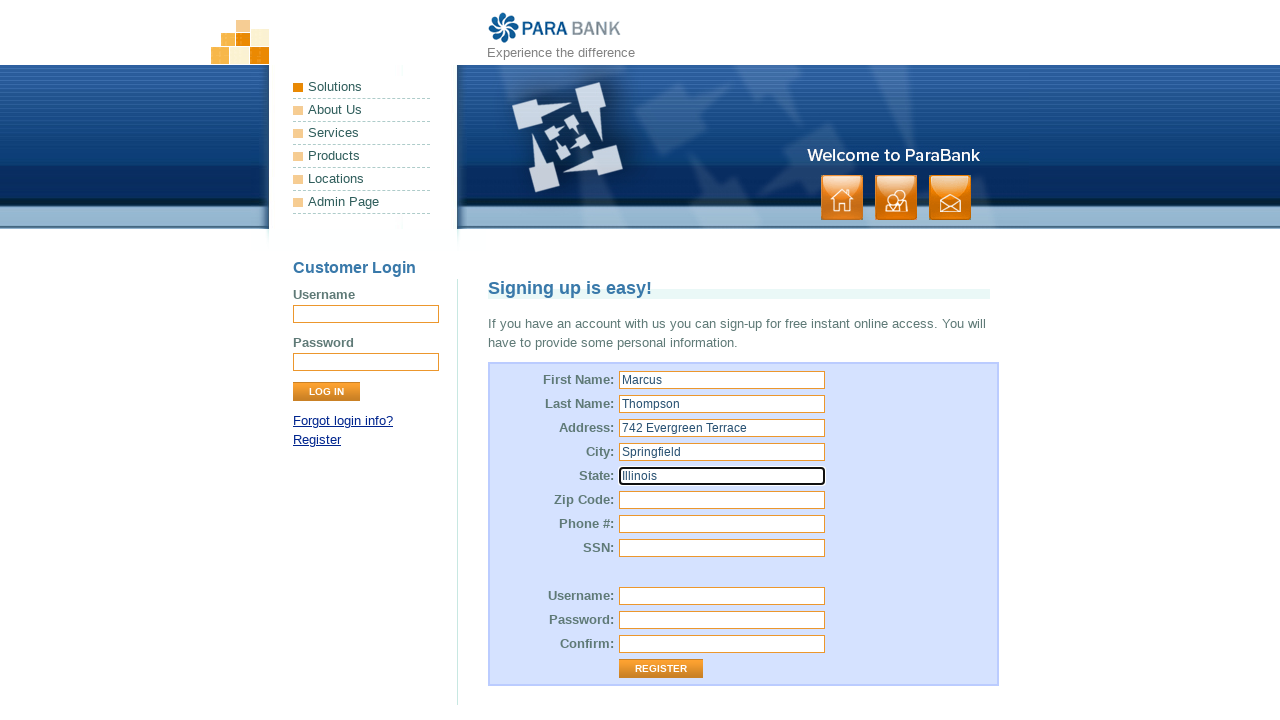

Filled zip code field with '62701' on #customer\.address\.zipCode
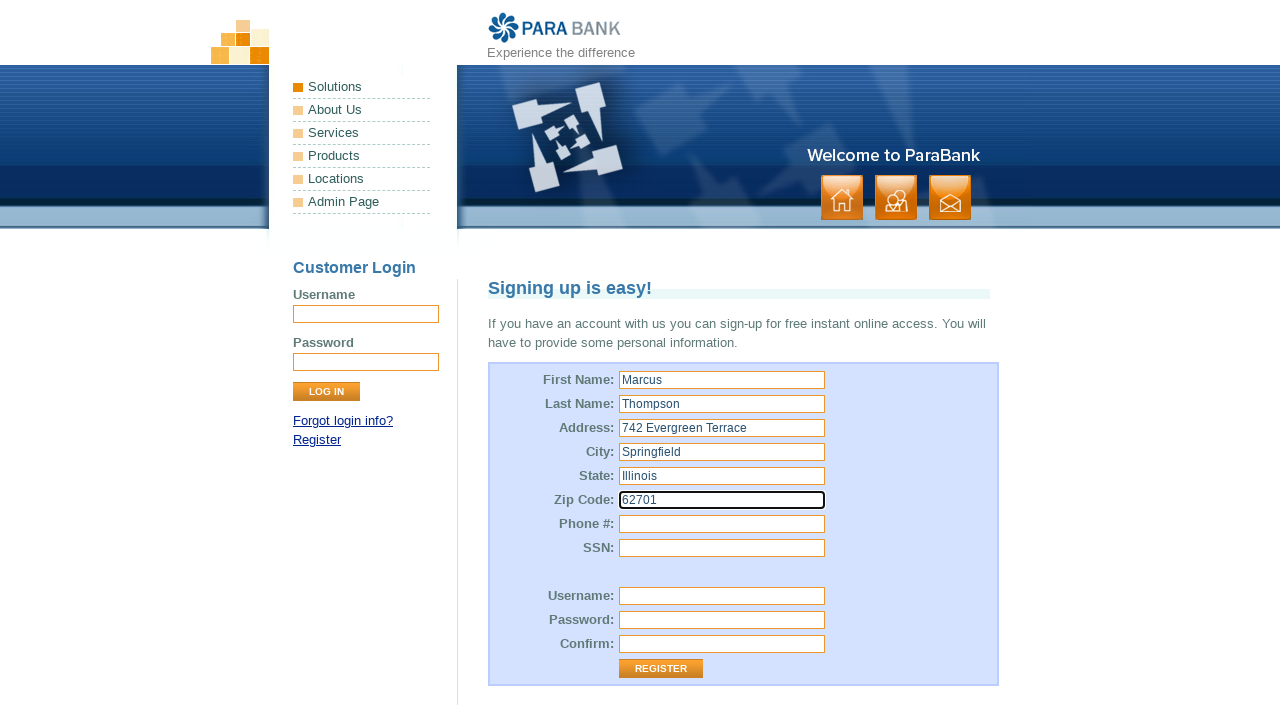

Filled phone number field with '5551234567' on #customer\.phoneNumber
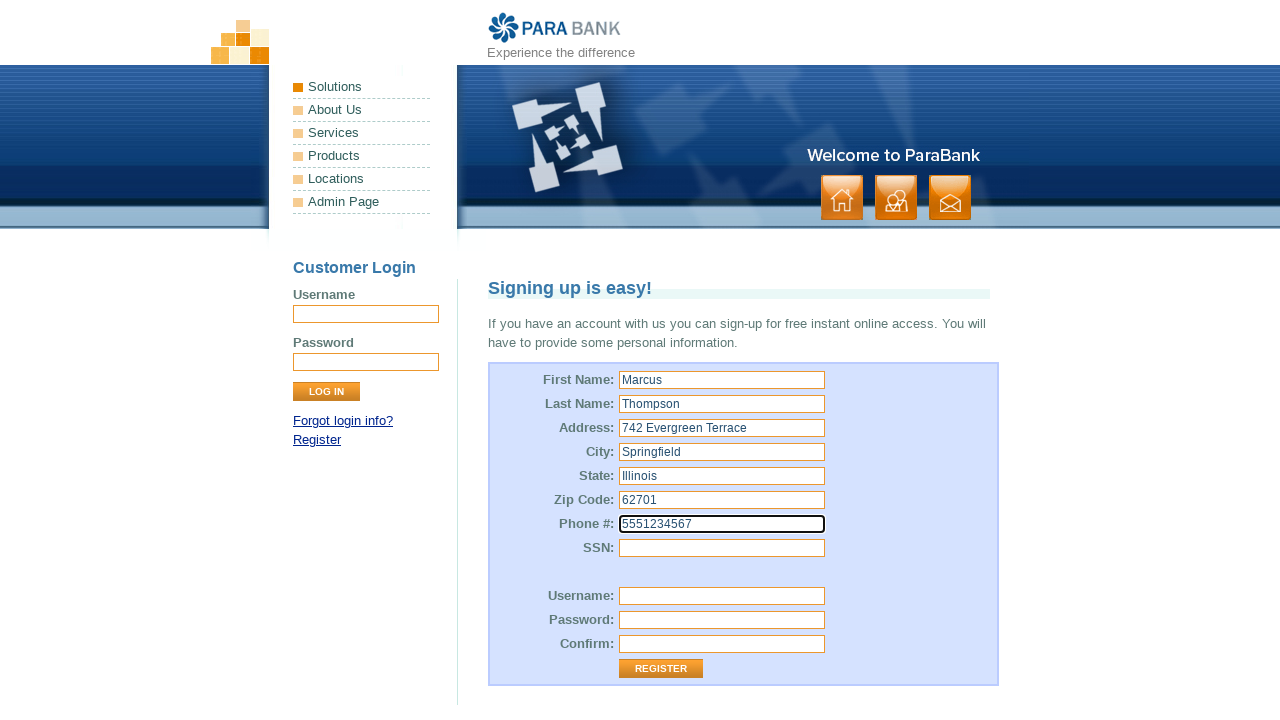

Filled SSN field with '123456789' on #customer\.ssn
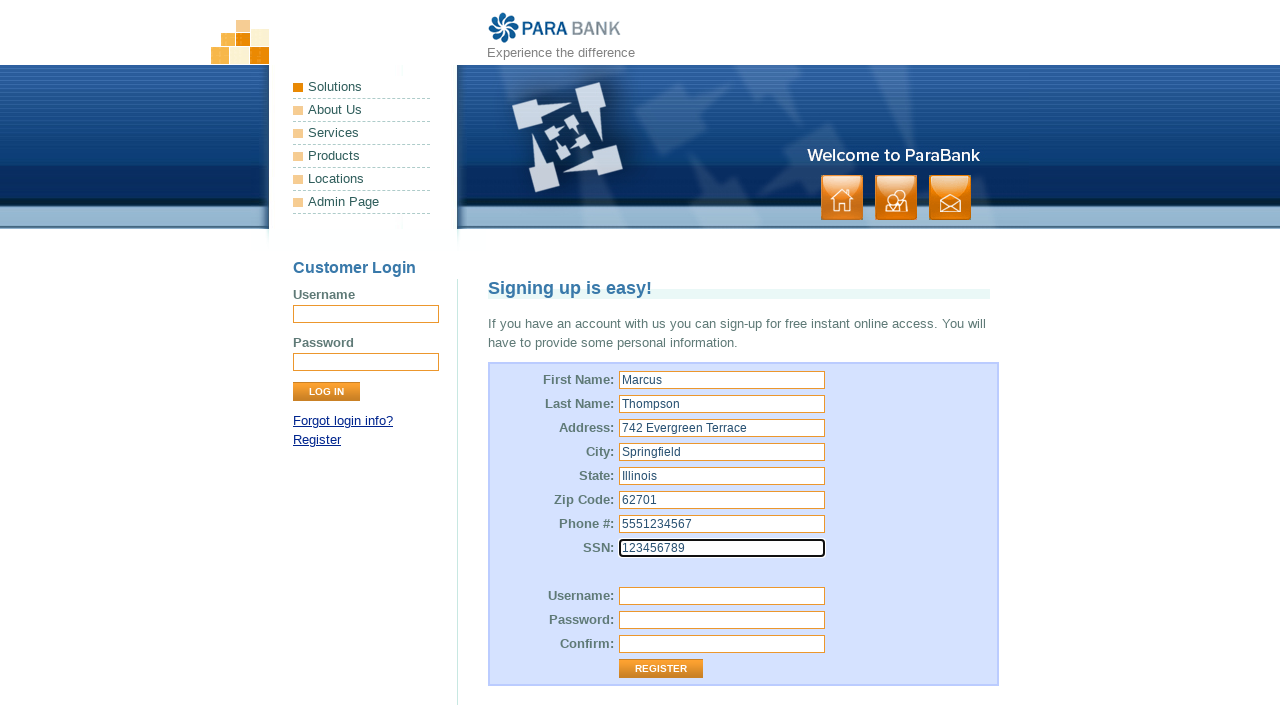

Filled username field with 'mthompson2024' on #customer\.username
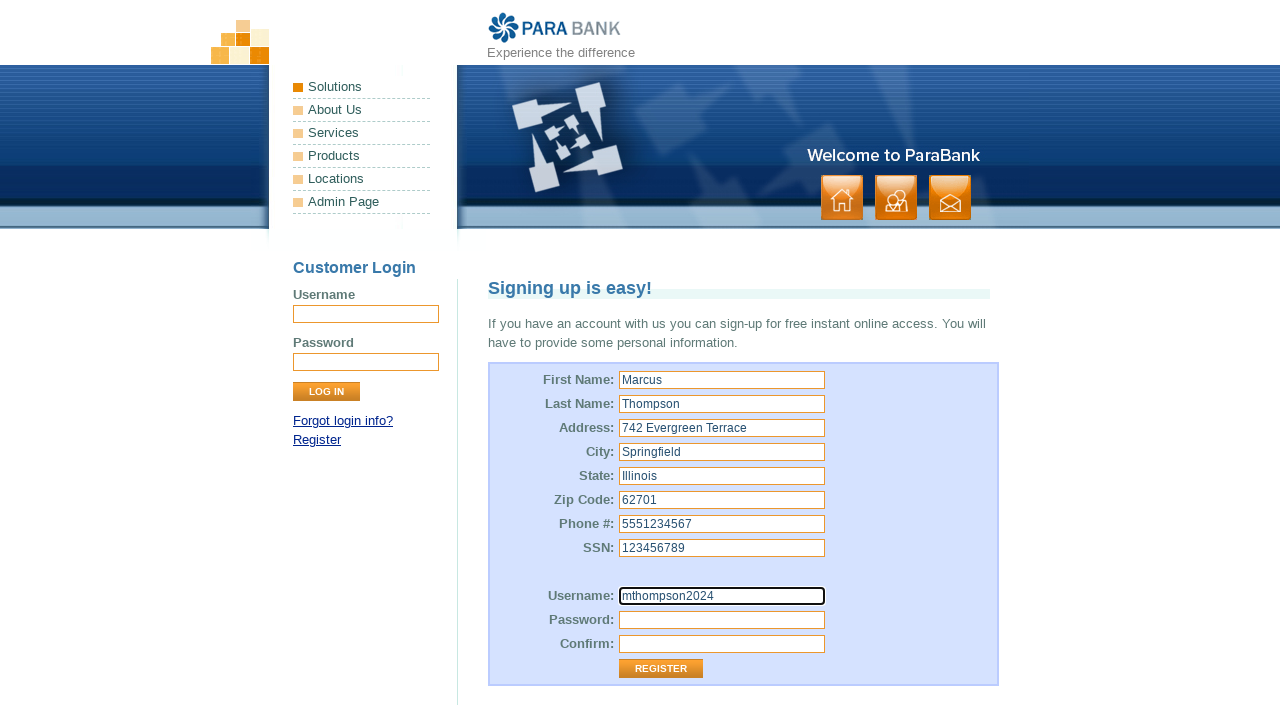

Filled password field with 'SecurePass123' on #customer\.password
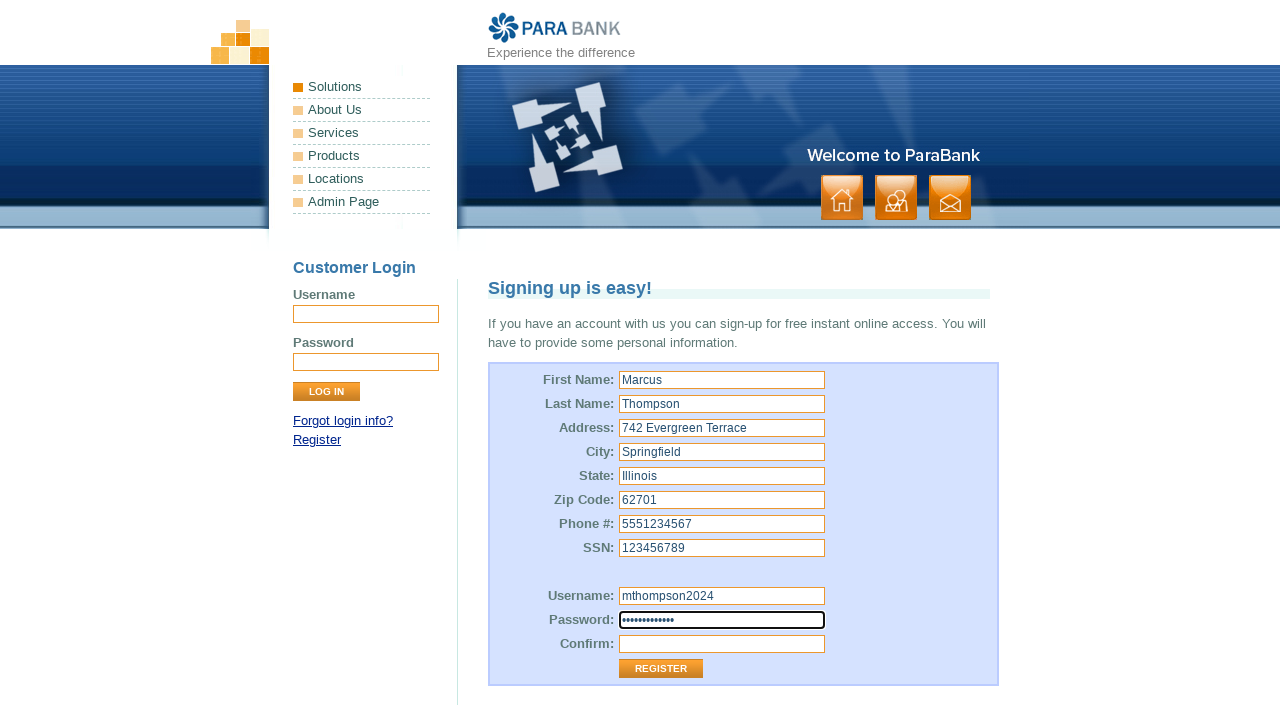

Filled password confirmation field with 'SecurePass123' on #repeatedPassword
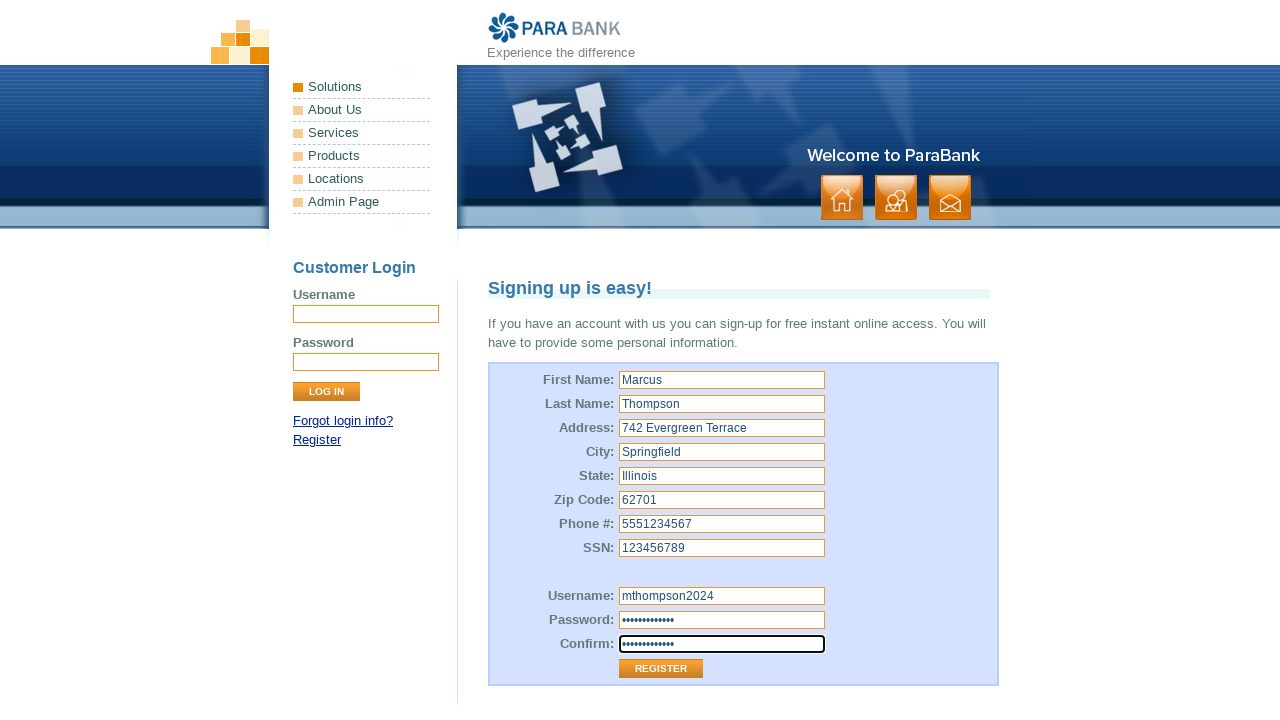

Clicked Register button to submit the registration form at (661, 669) on input[value='Register']
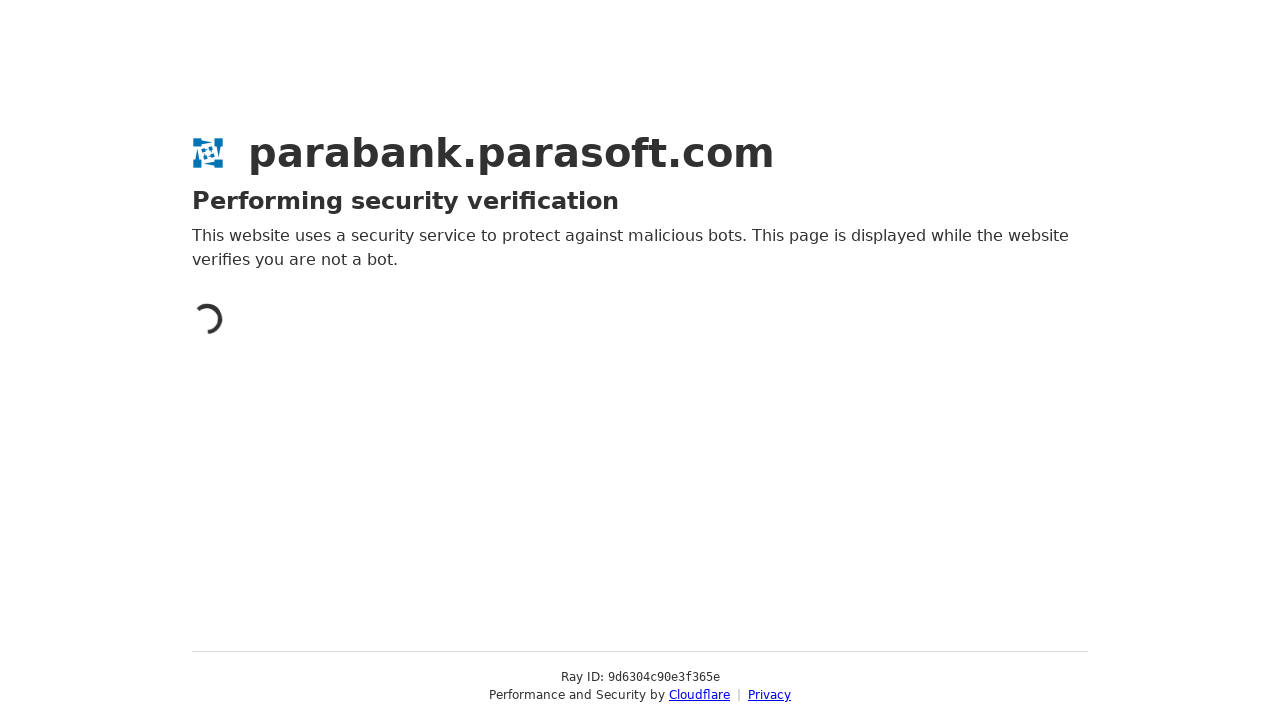

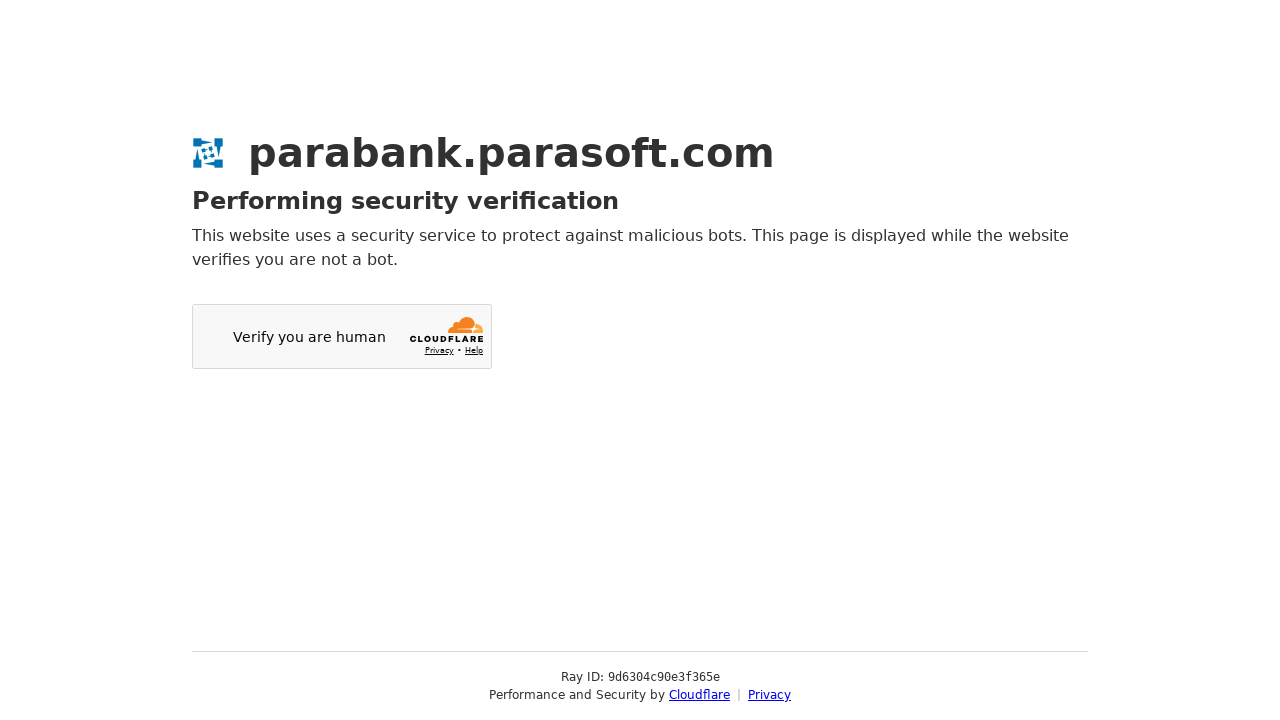